Tests dropdown selection using different methods - by visible text, value, and index

Starting URL: https://the-internet.herokuapp.com/dropdown

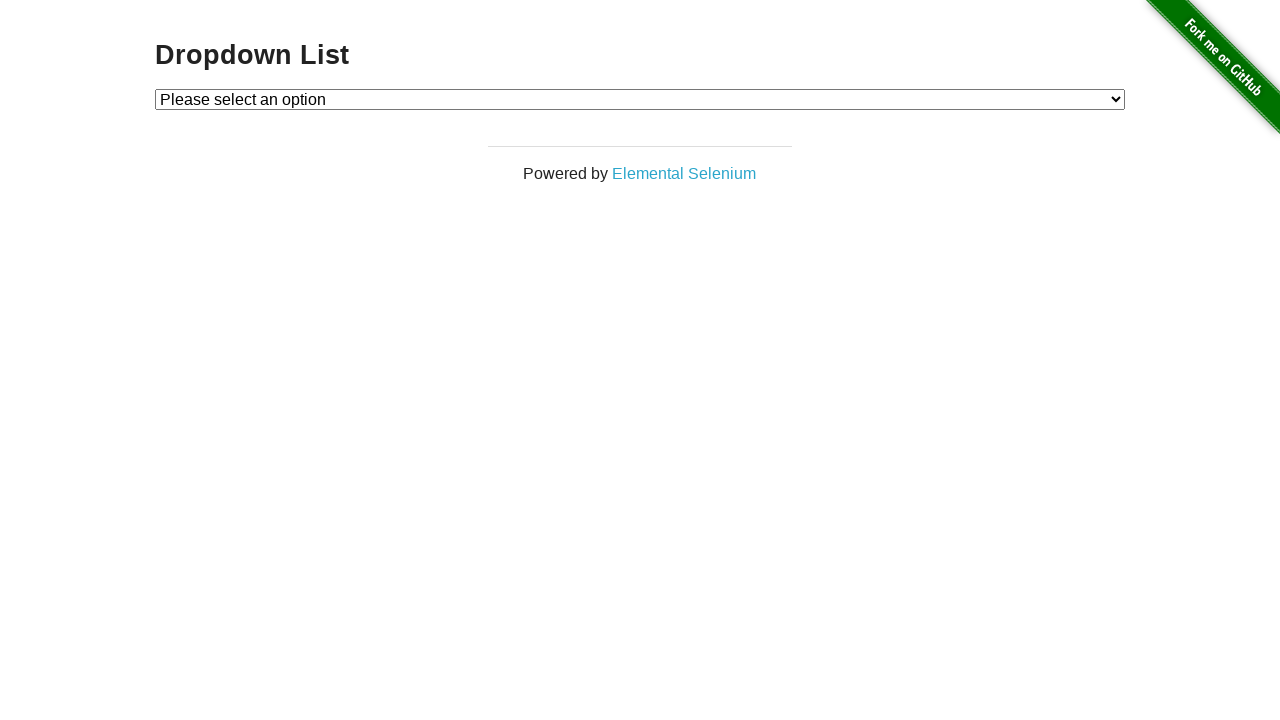

Located dropdown element with id 'dropdown'
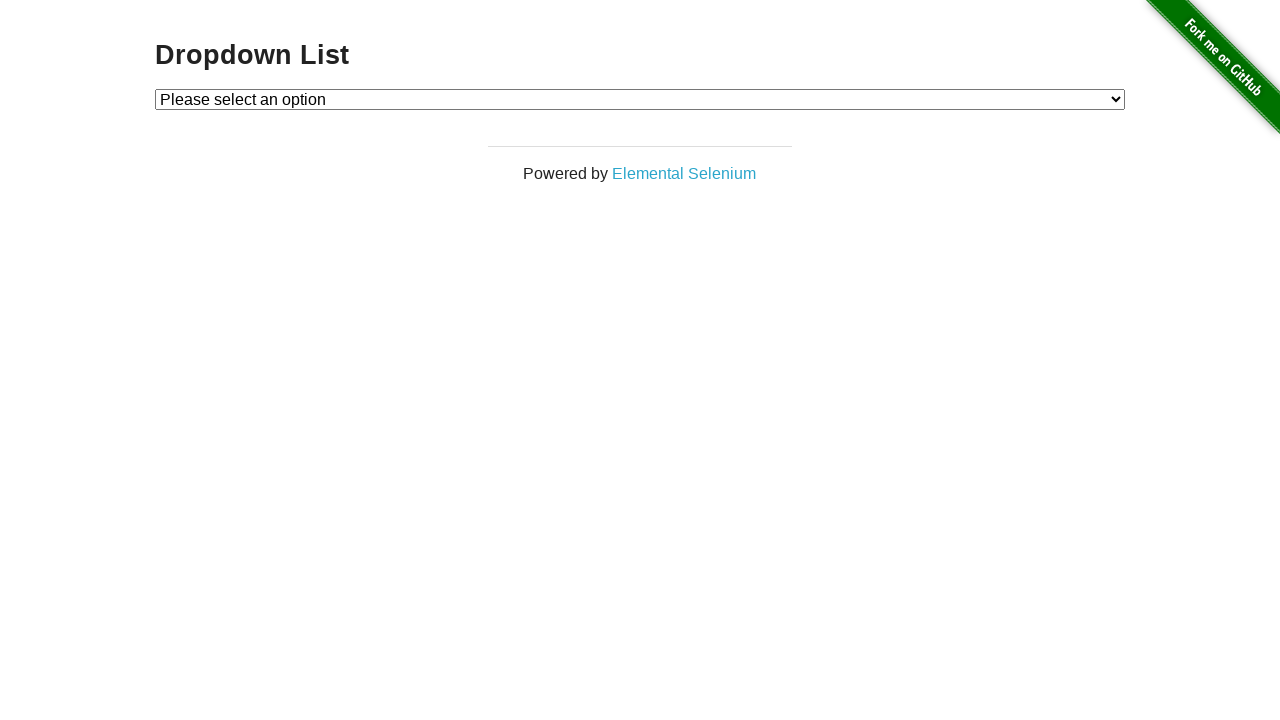

Selected 'Option 2' from dropdown by visible text on [id='dropdown']
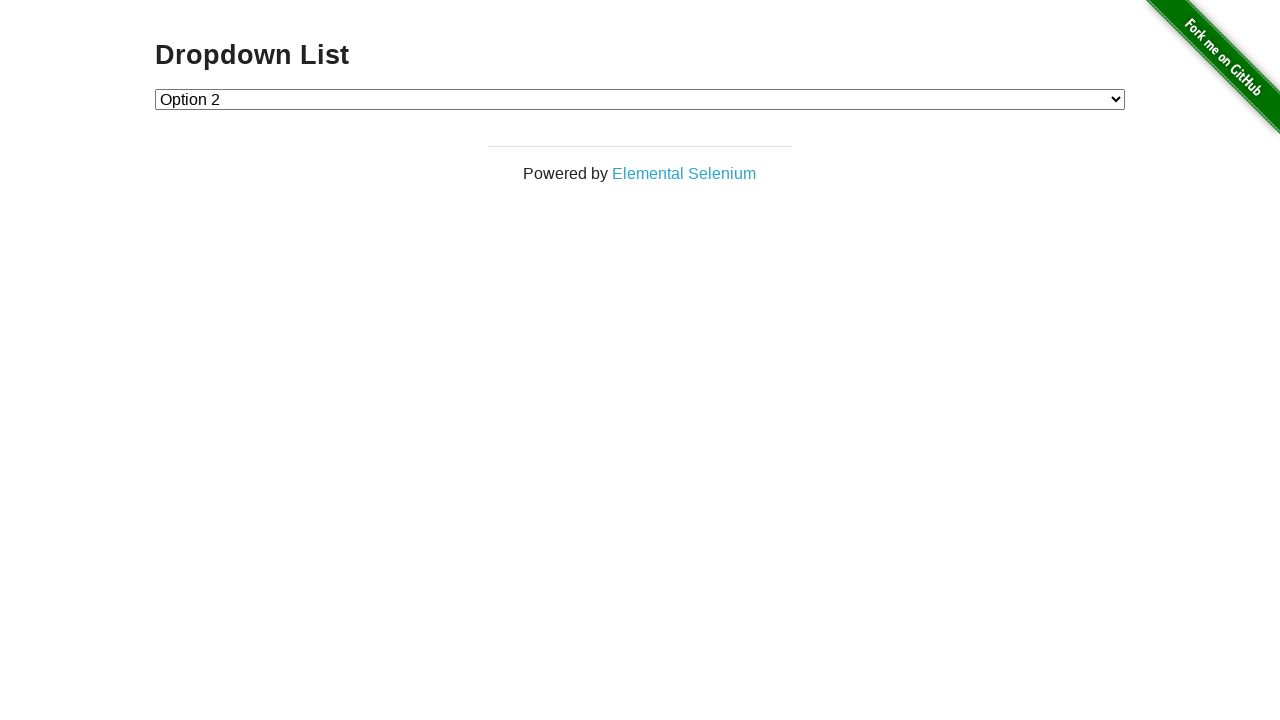

Selected option with value '1' from dropdown on [id='dropdown']
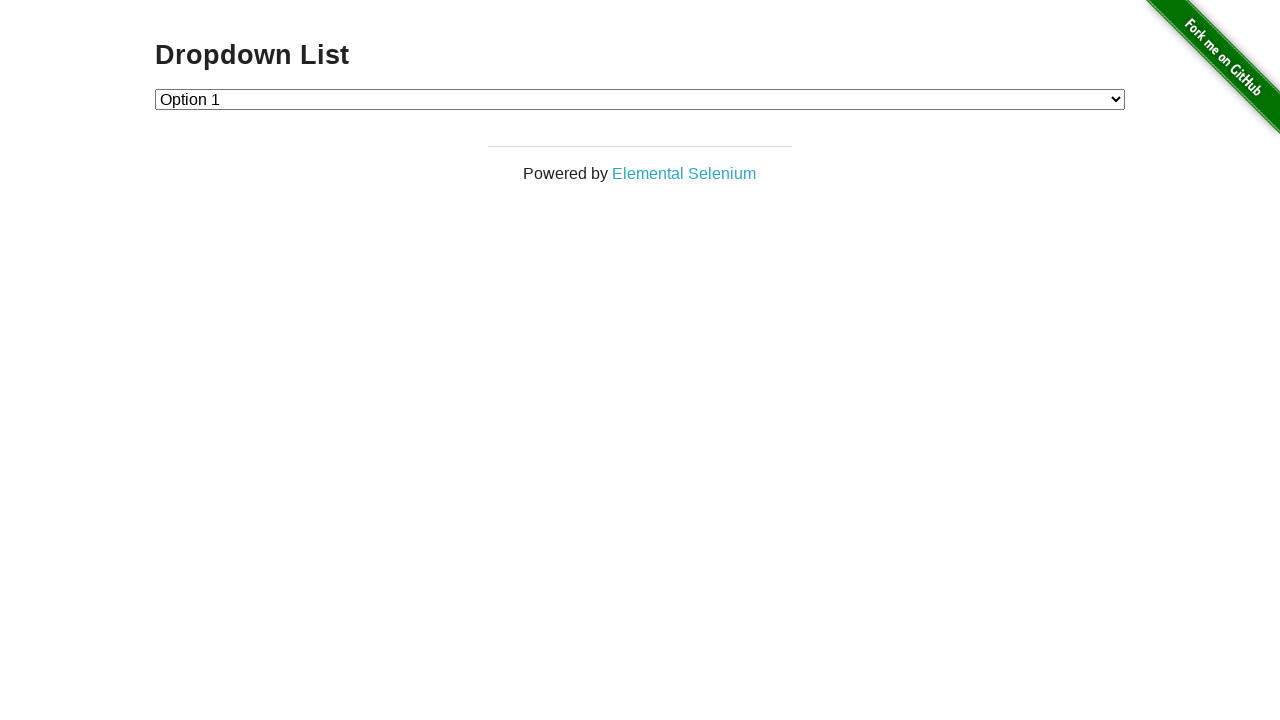

Selected dropdown option at index 2 on [id='dropdown']
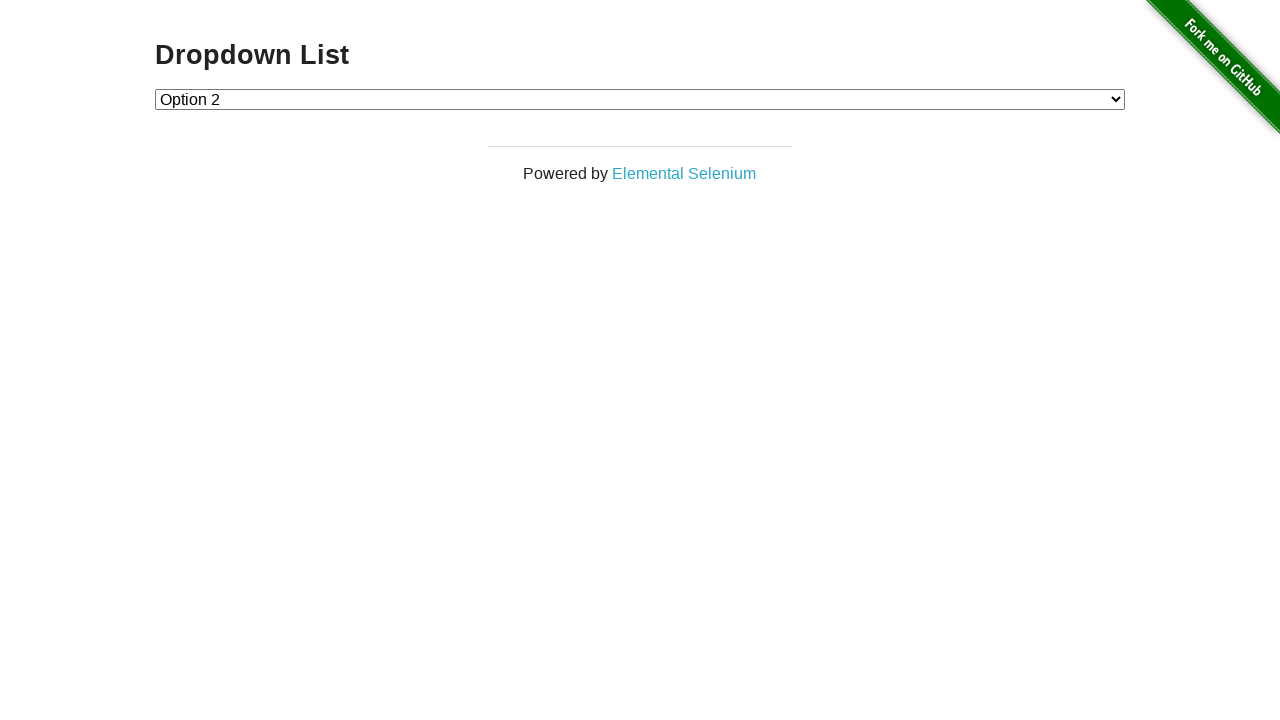

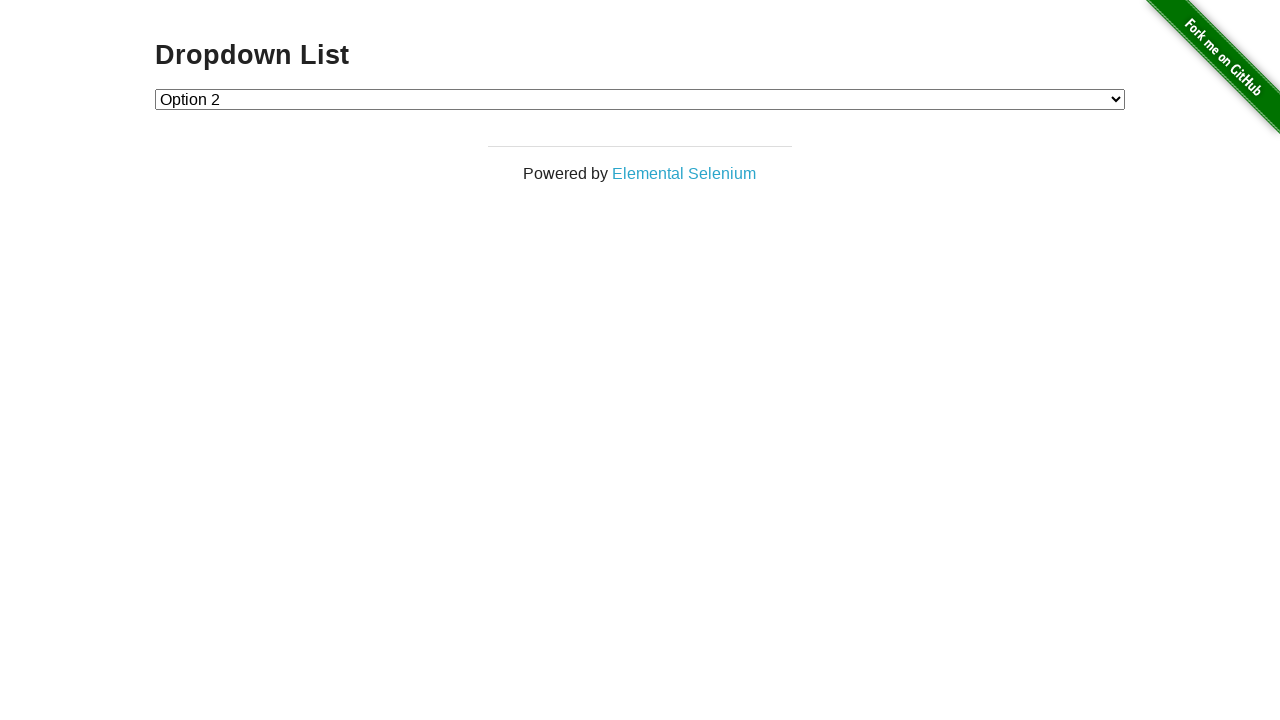